Tests that clicking the "Register" button on the authorization page navigates to the registration form

Starting URL: https://b2c.passport.rt.ru

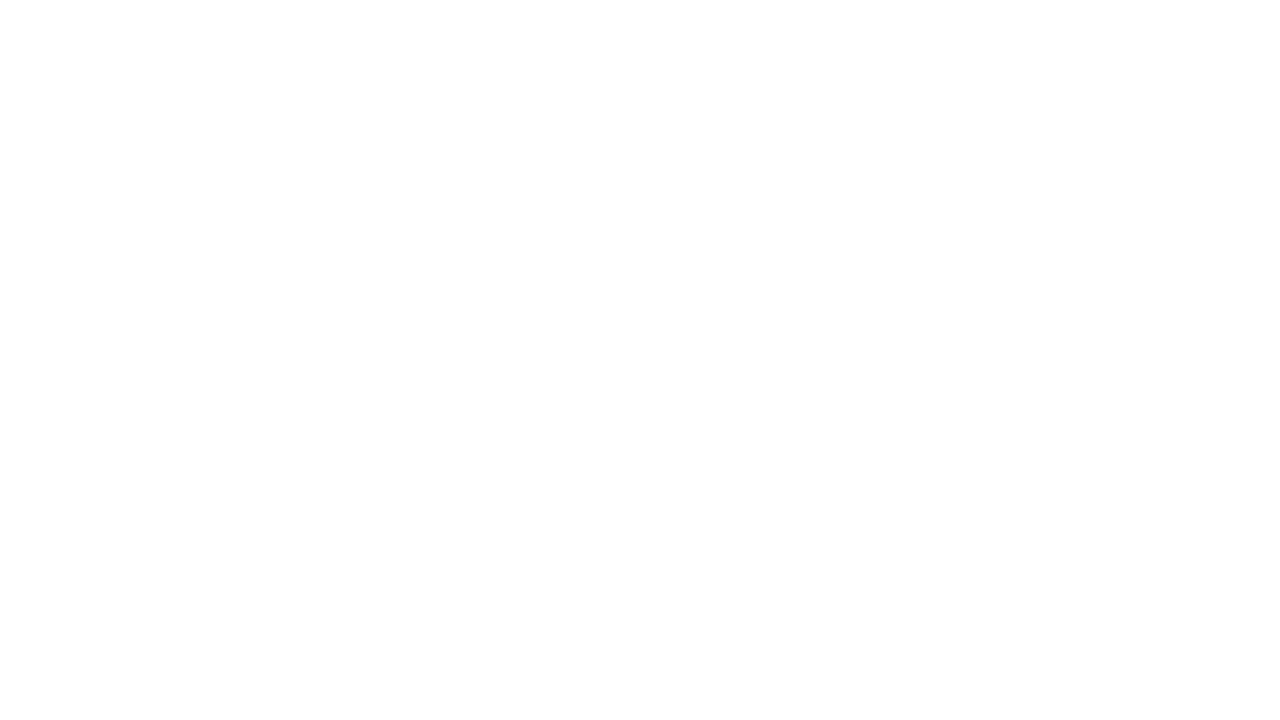

Waited for page to load with networkidle state
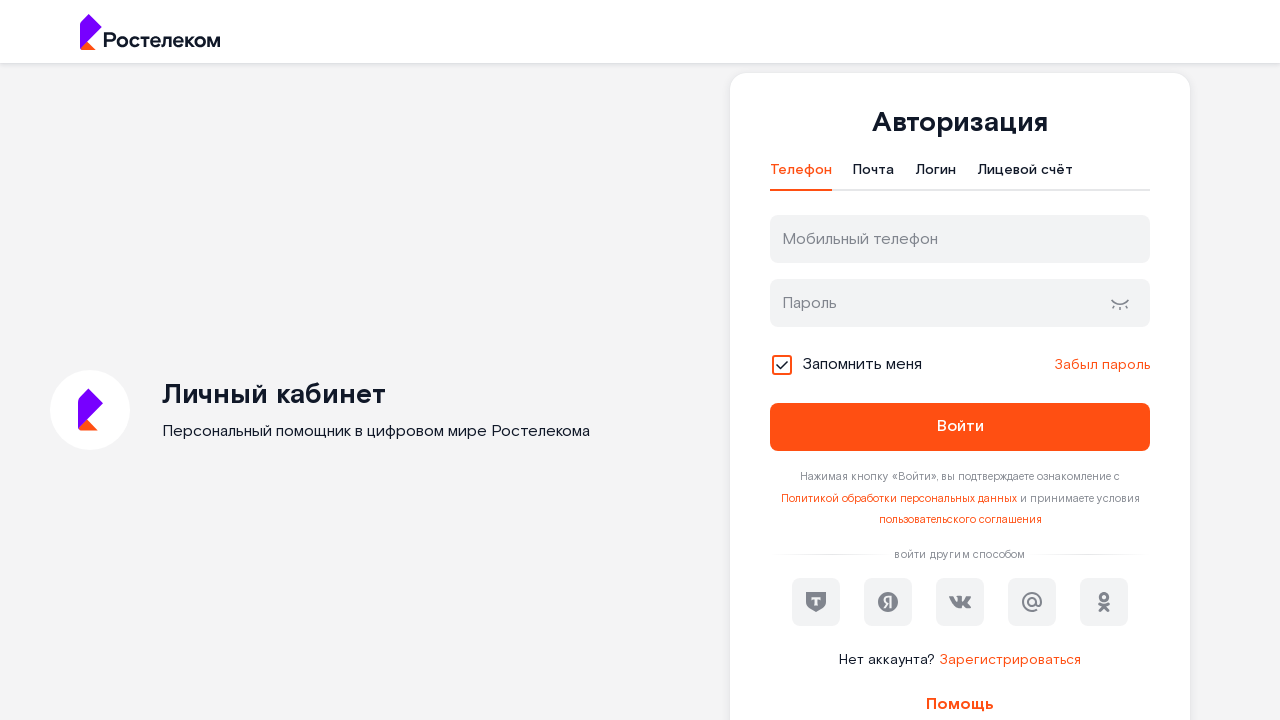

Clicked the 'Register' button at (1010, 660) on text=Зарегистрироваться
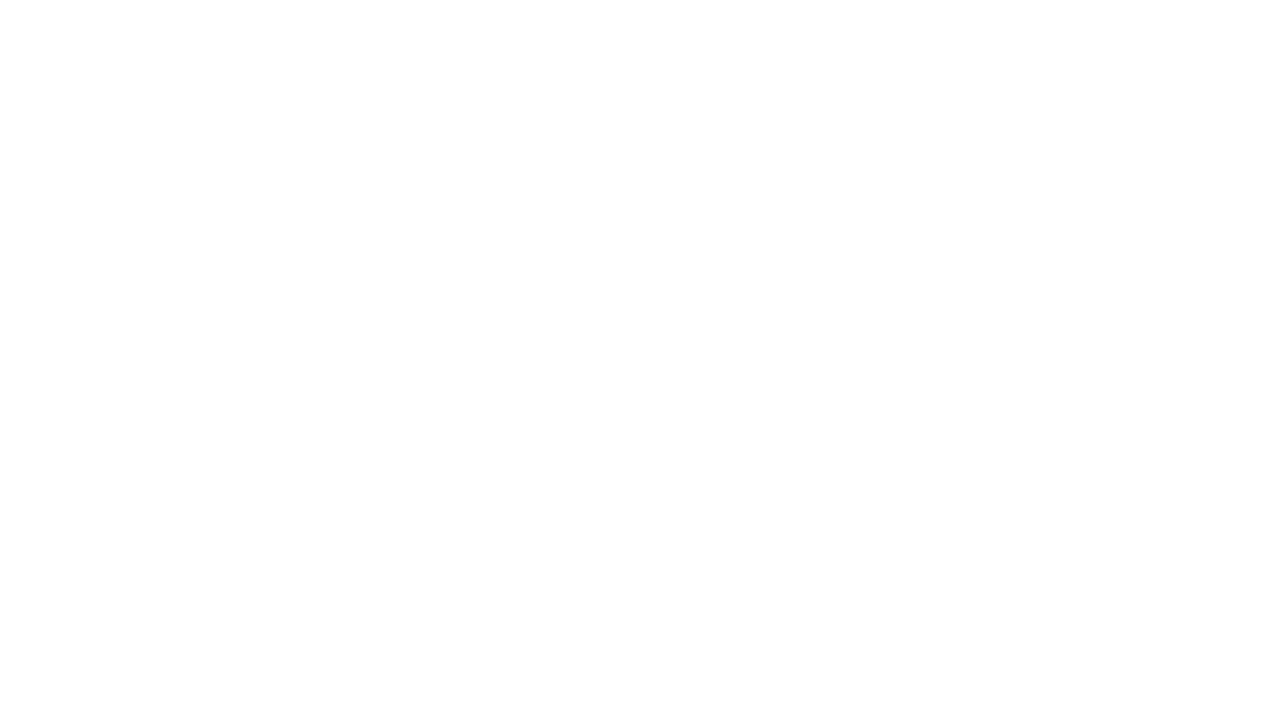

Registration form appeared with 'Регистрация' header
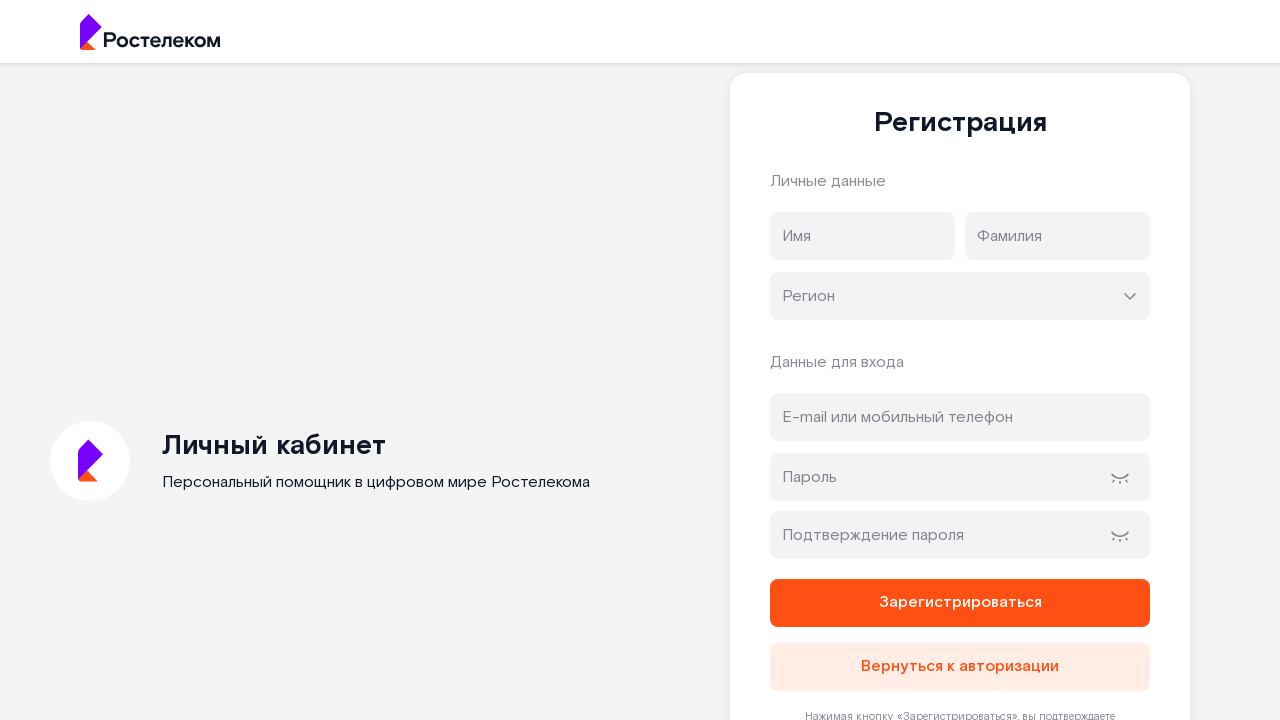

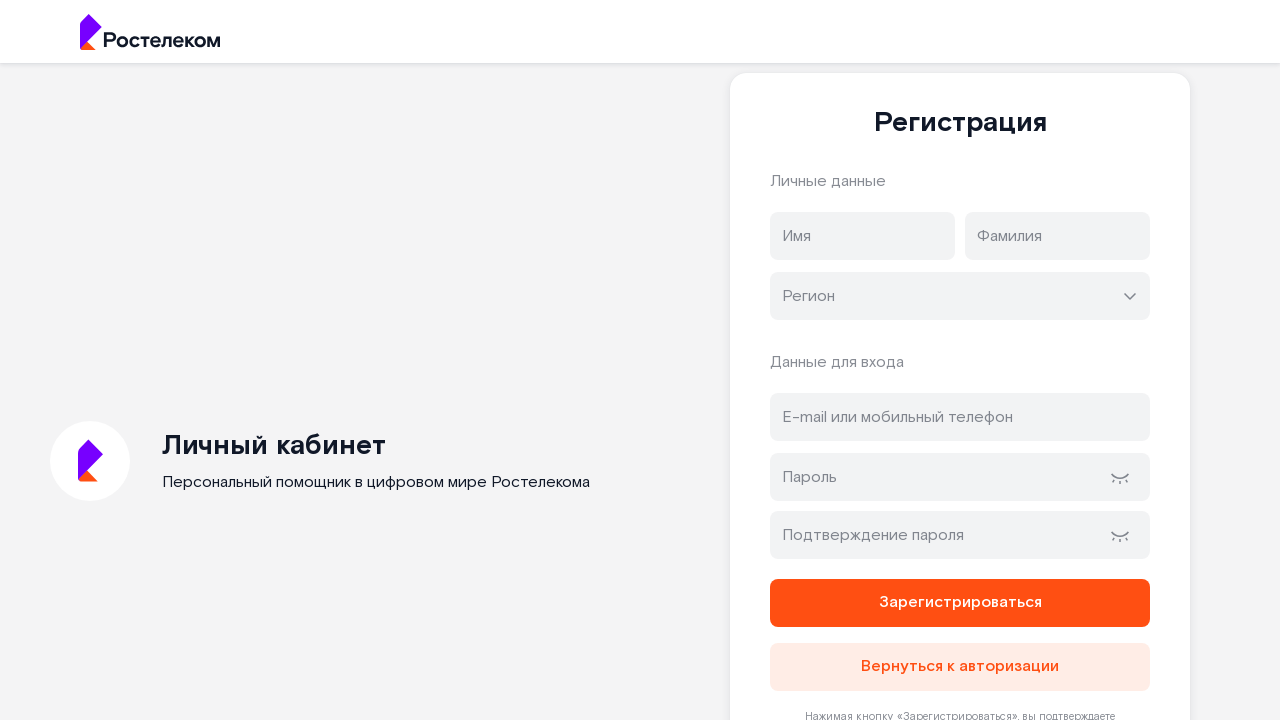